Tests that appropriate message is shown when no flights are available between selected cities

Starting URL: https://flights-app.pages.dev/

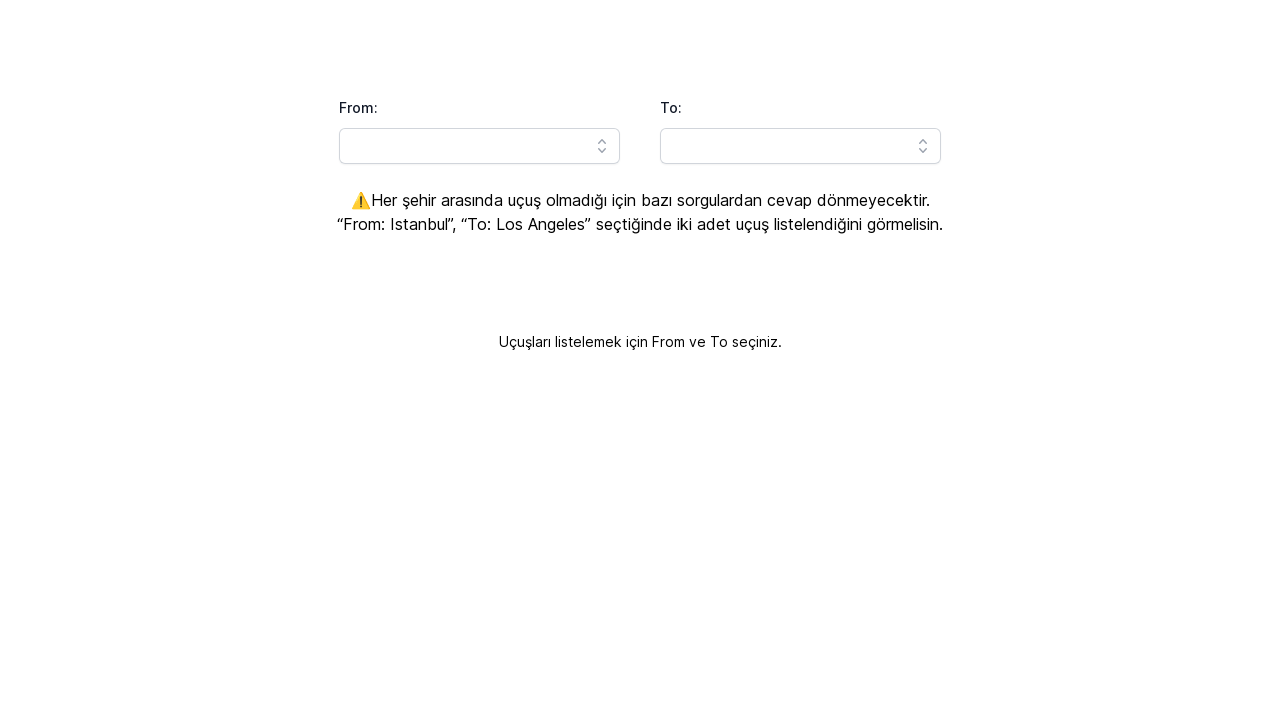

Filled departure city field with 'Paris' on [id='headlessui-combobox-input-:Rq9lla:']
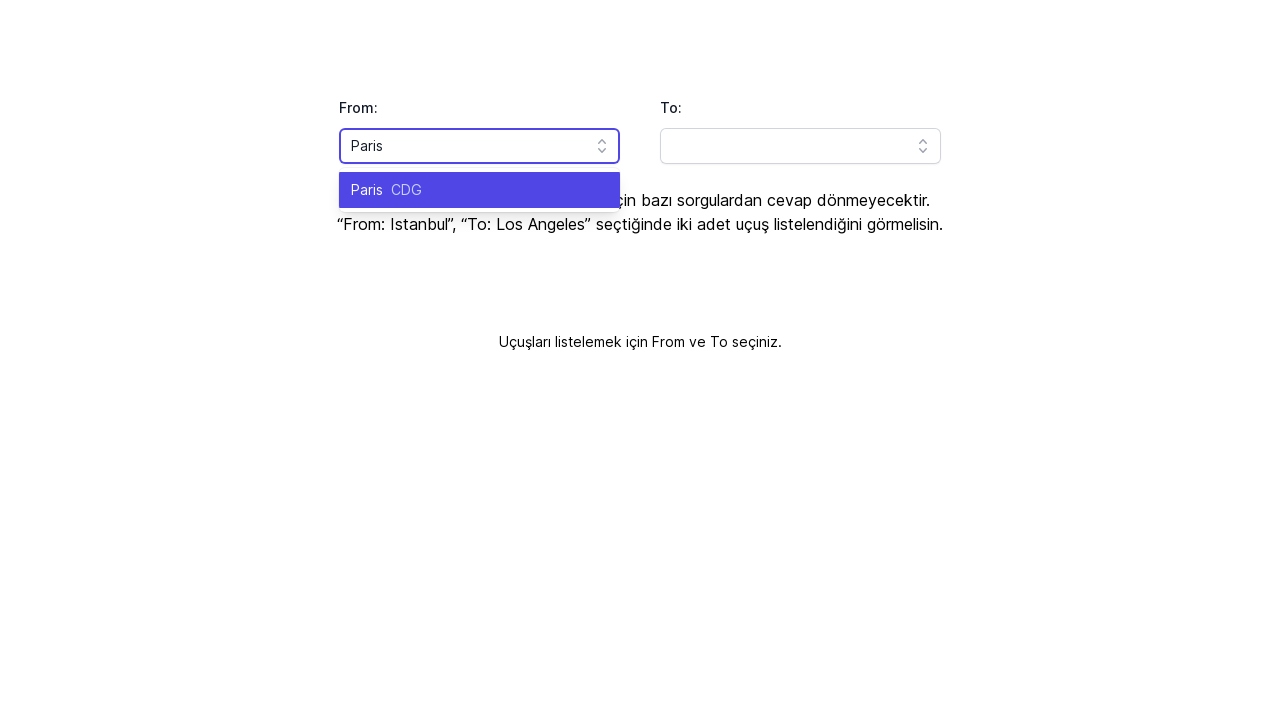

Pressed Enter to confirm departure city selection on [id='headlessui-combobox-input-:Rq9lla:']
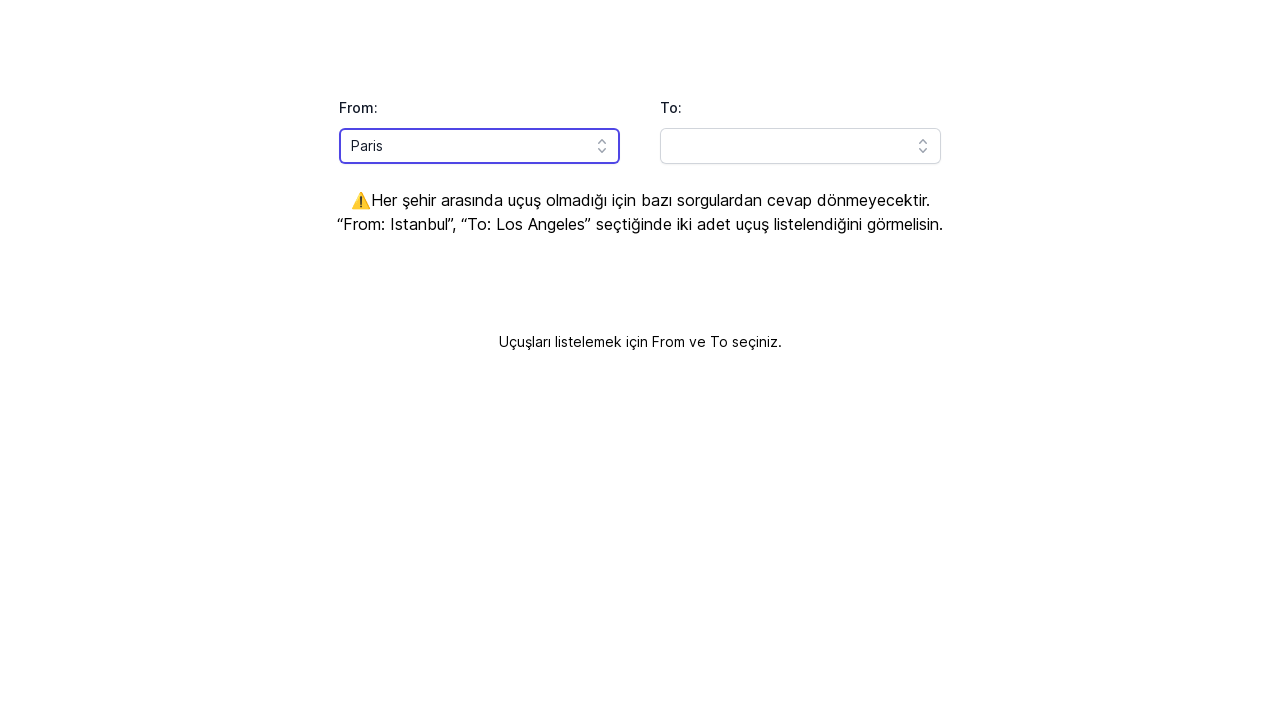

Filled destination city field with 'Madrid' on [id='headlessui-combobox-input-:Rqhlla:']
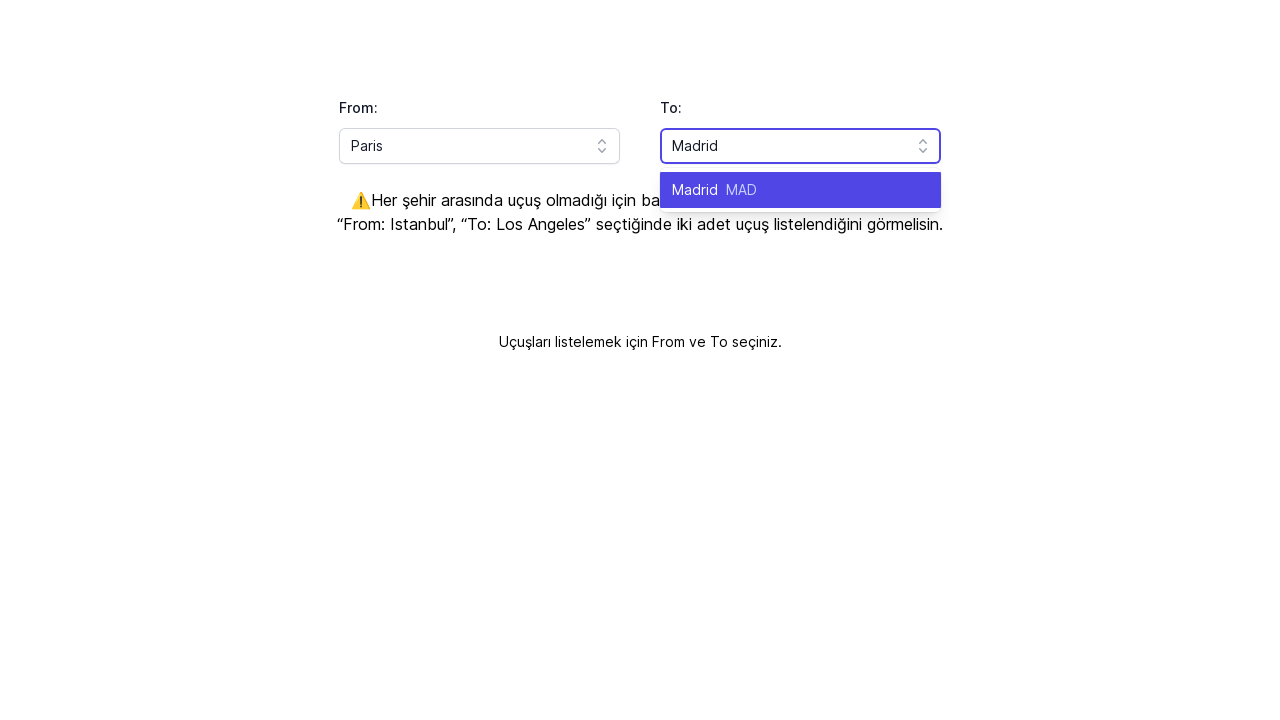

Pressed Enter to confirm destination city selection on [id='headlessui-combobox-input-:Rqhlla:']
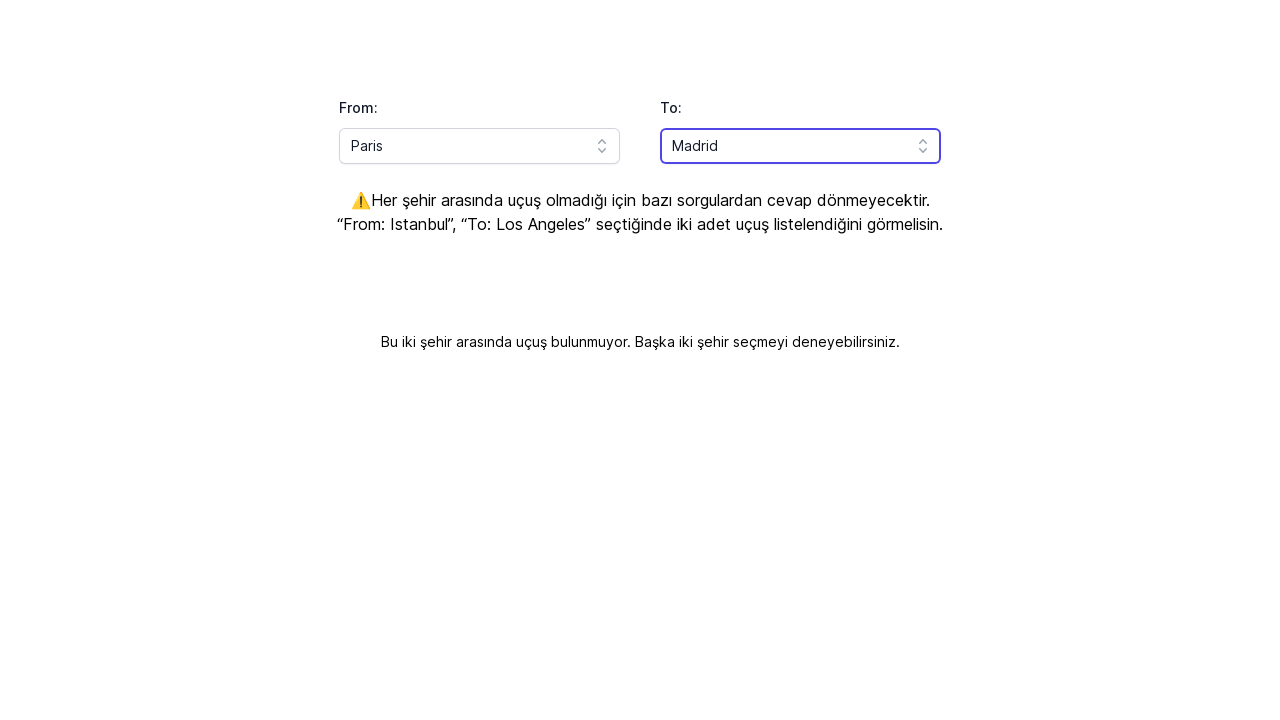

Waited 1 second for no flights message to appear
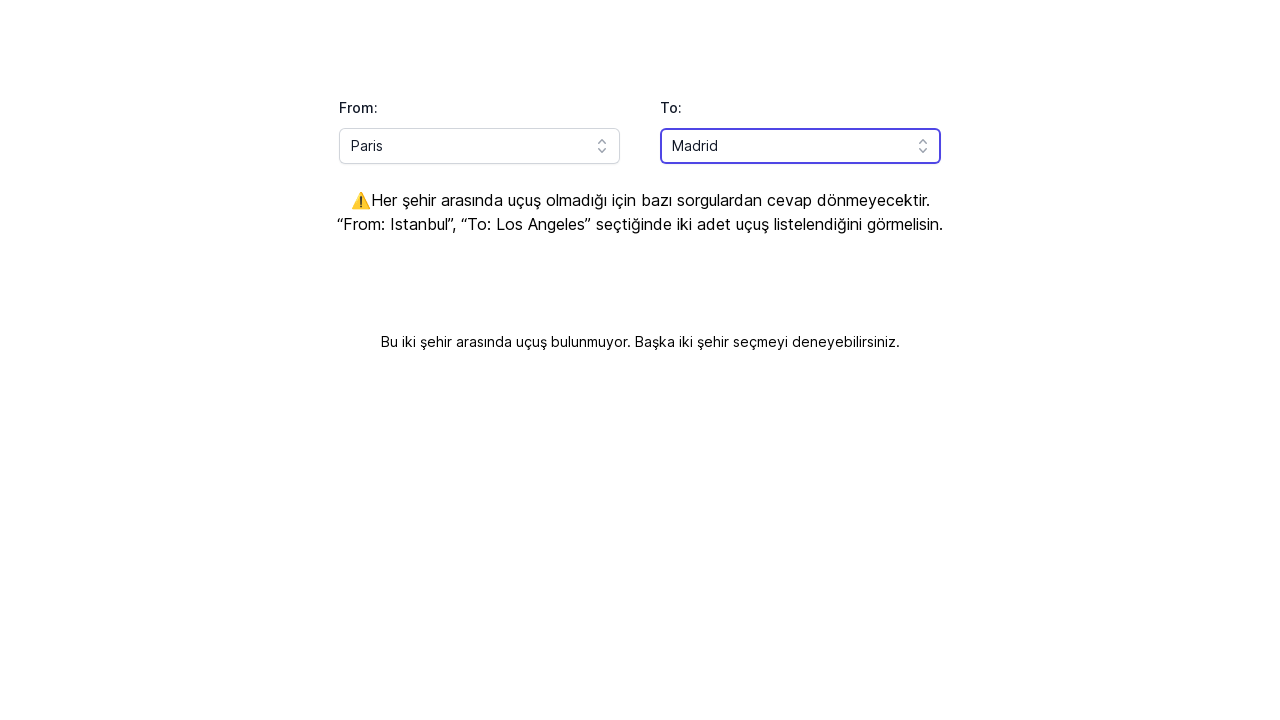

Verified that 'no flights found' message is displayed in Turkish
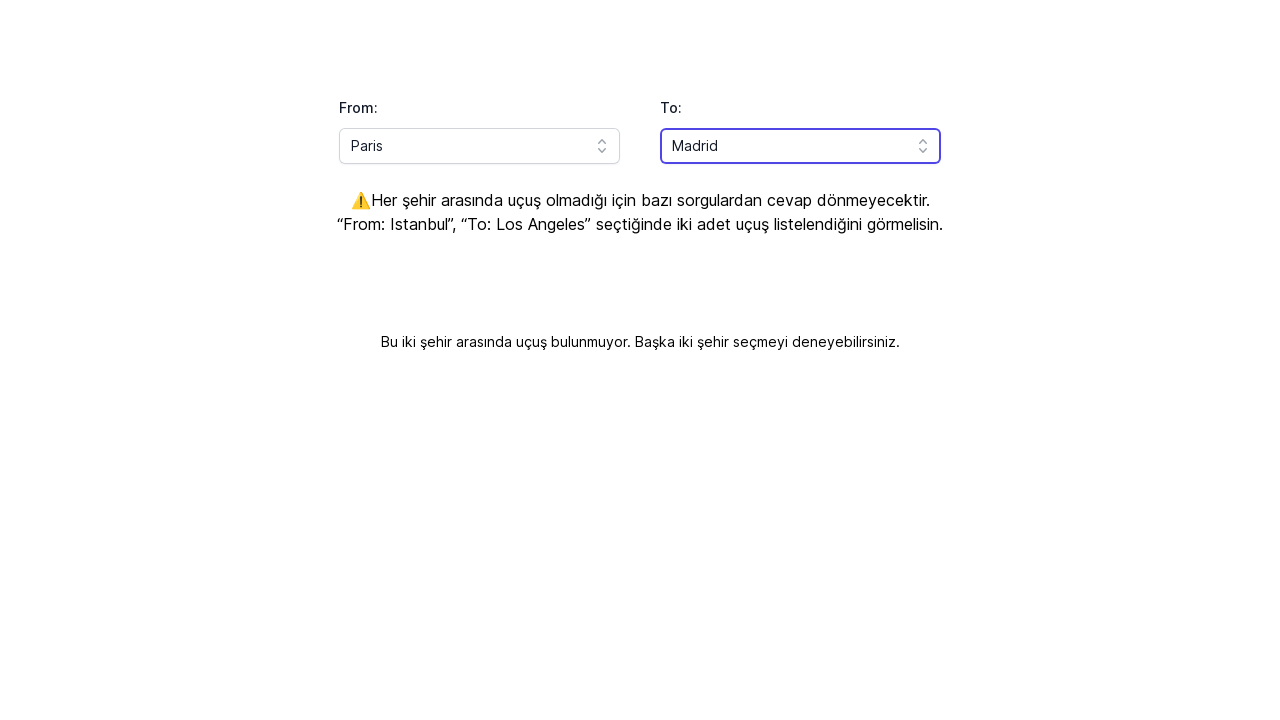

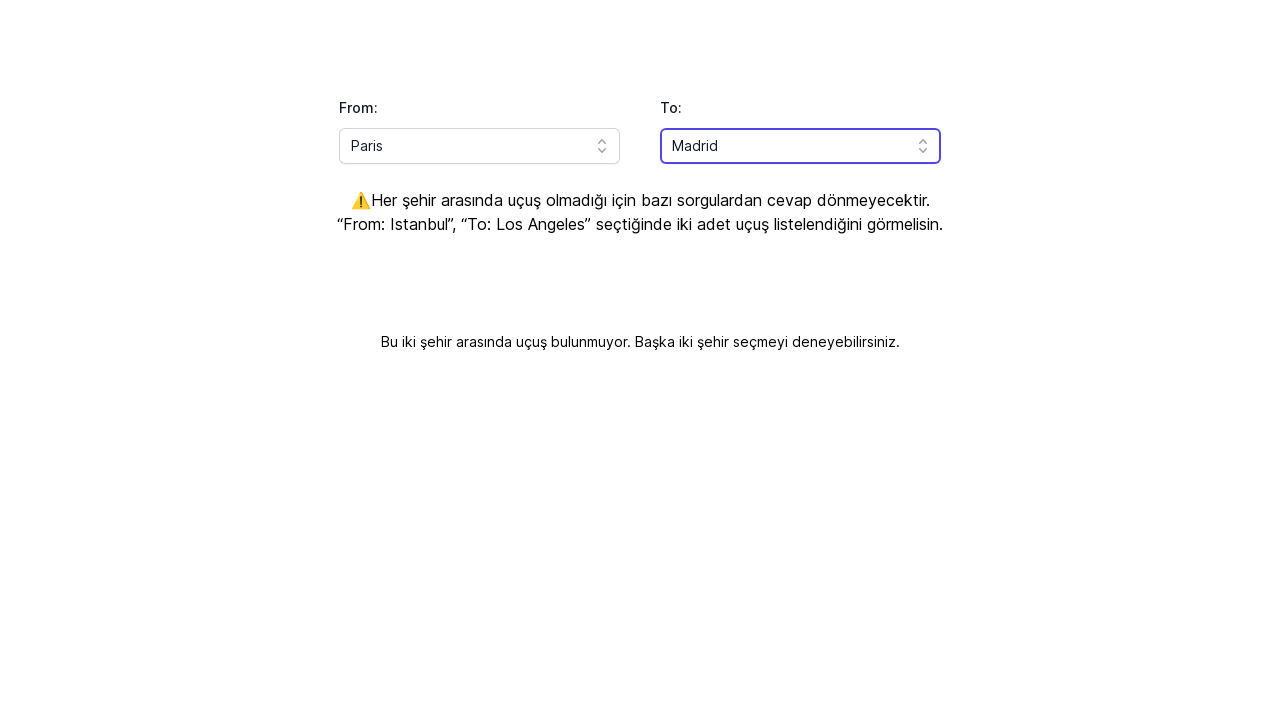